Navigates to the Alerts, Frame & Windows category, then clicks on the Browser Windows submenu item and verifies the page loads

Starting URL: https://demoqa.com/

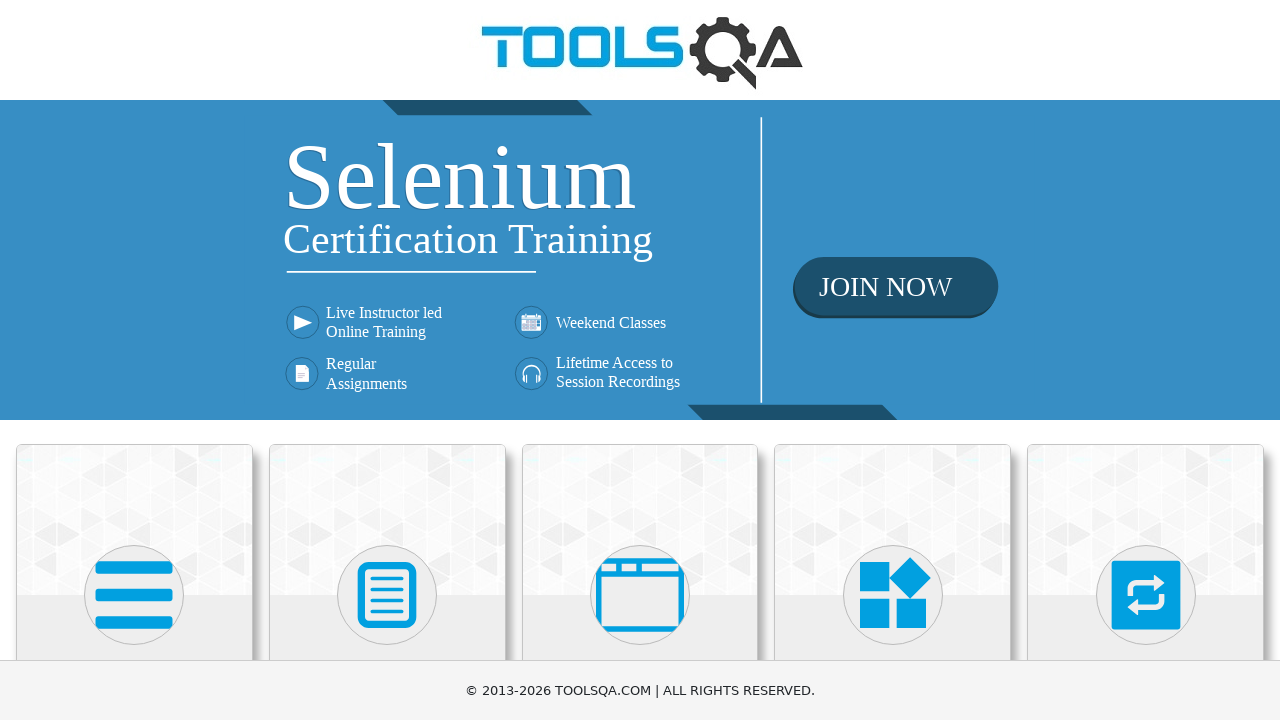

Clicked on Alerts, Frame & Windows category card at (640, 520) on div.card:has-text('Alerts, Frame & Windows')
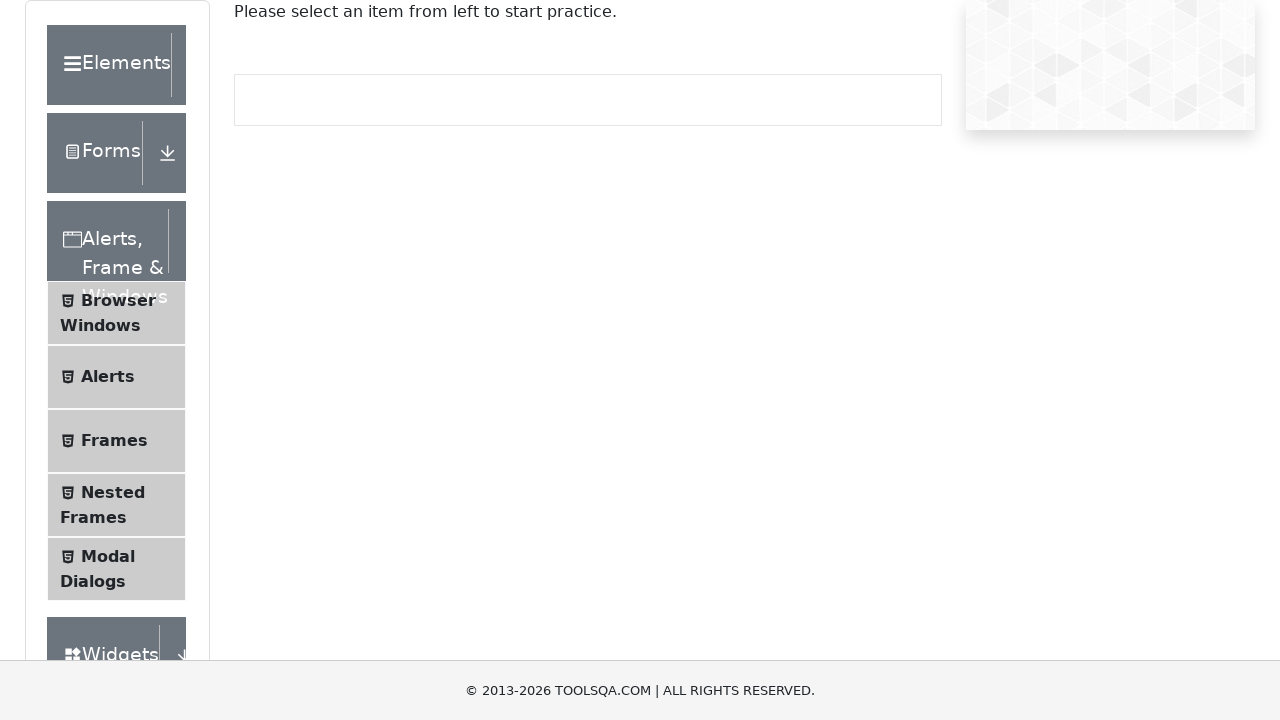

Left panel loaded
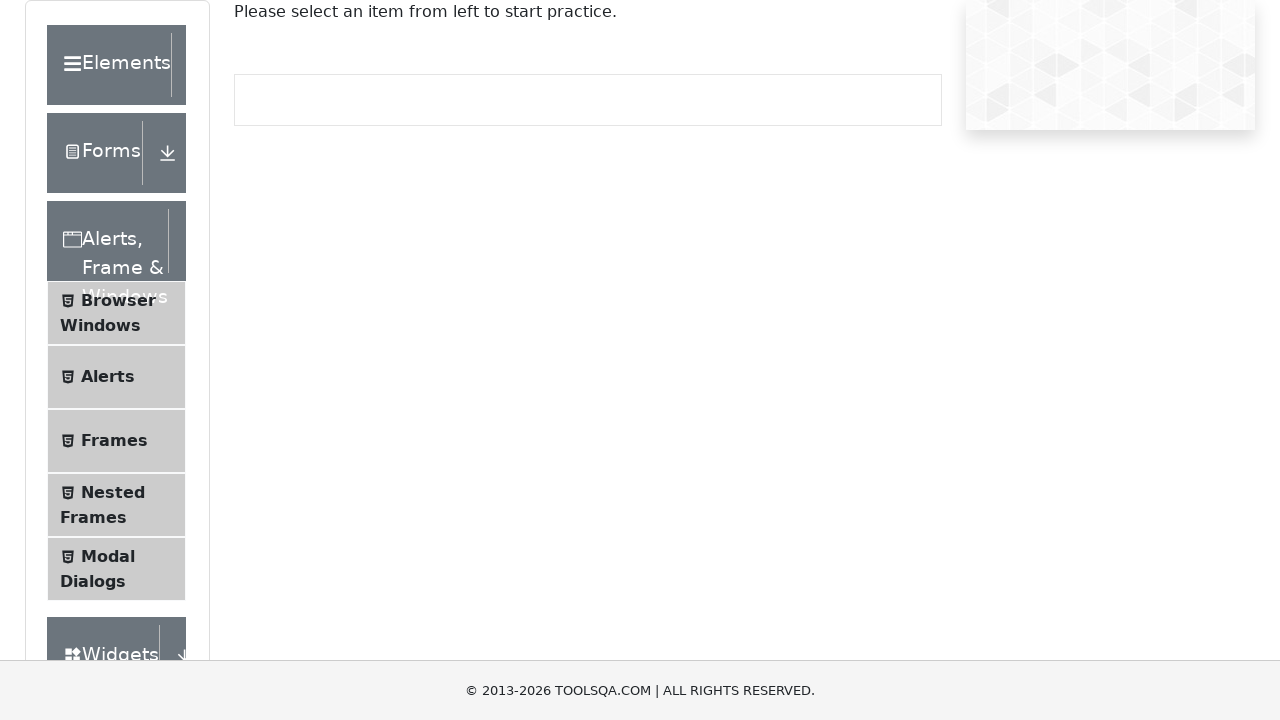

Clicked on Browser Windows submenu item at (118, 300) on span.text:has-text('Browser Windows')
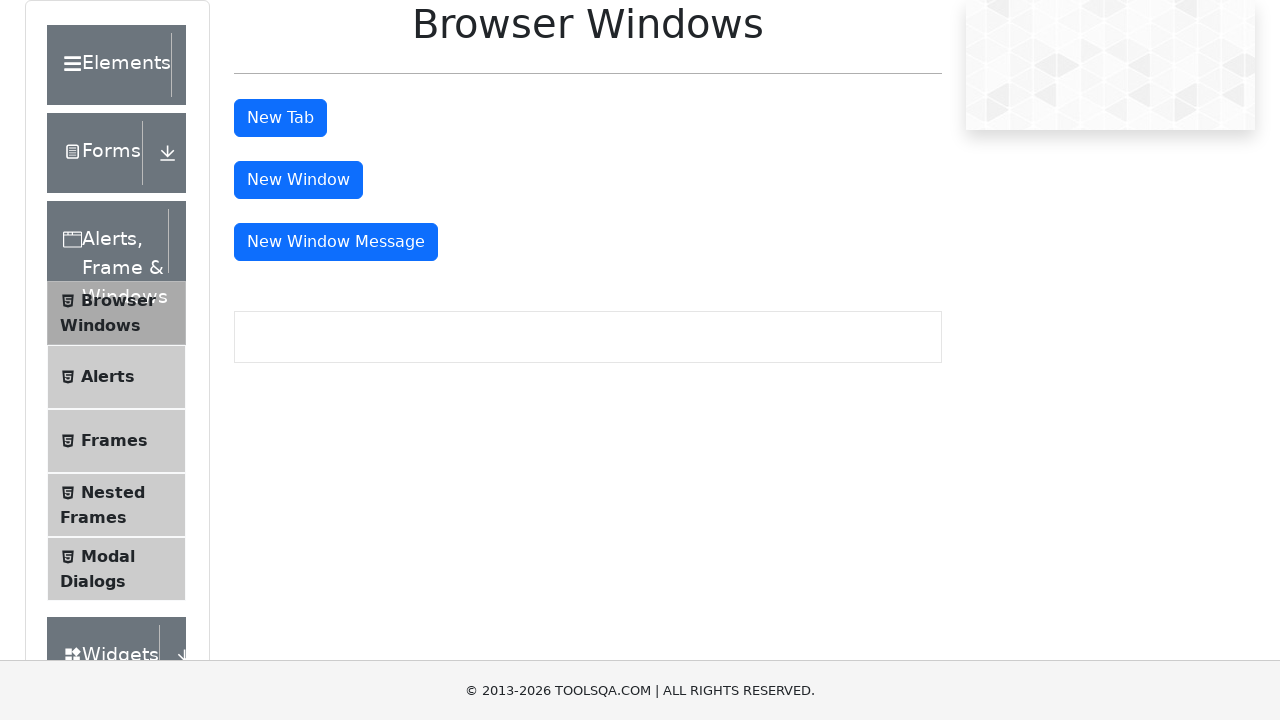

Page title 'Browser Windows' appeared, verifying page loaded successfully
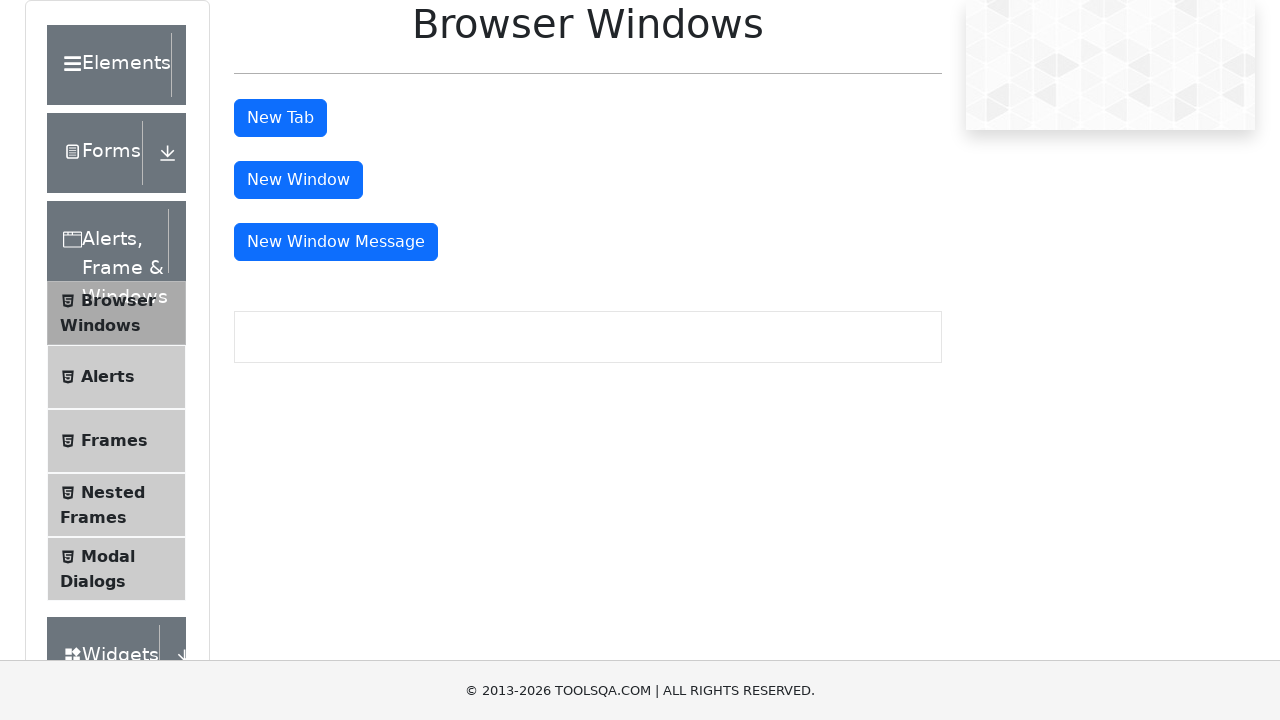

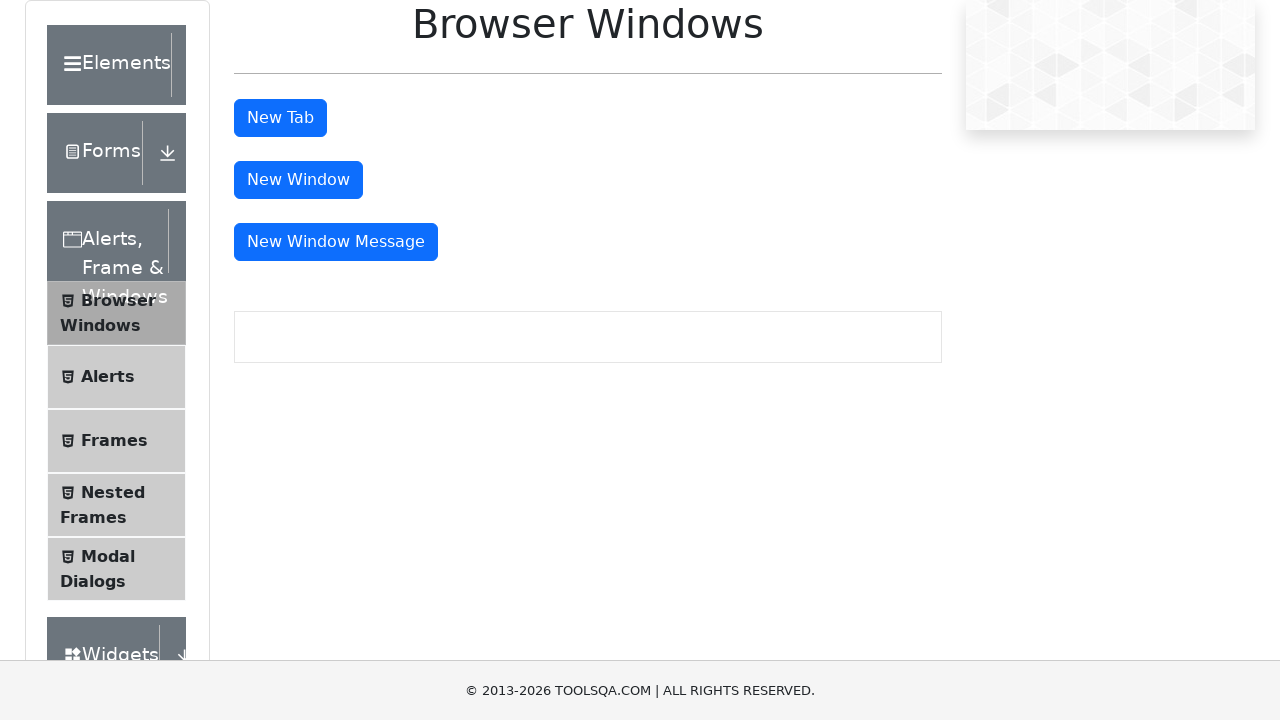